Tests relative locator functionality on a form page by interacting with elements using above, below, toLeftOf, and toRightOf positioning

Starting URL: https://rahulshettyacademy.com/angularpractice/

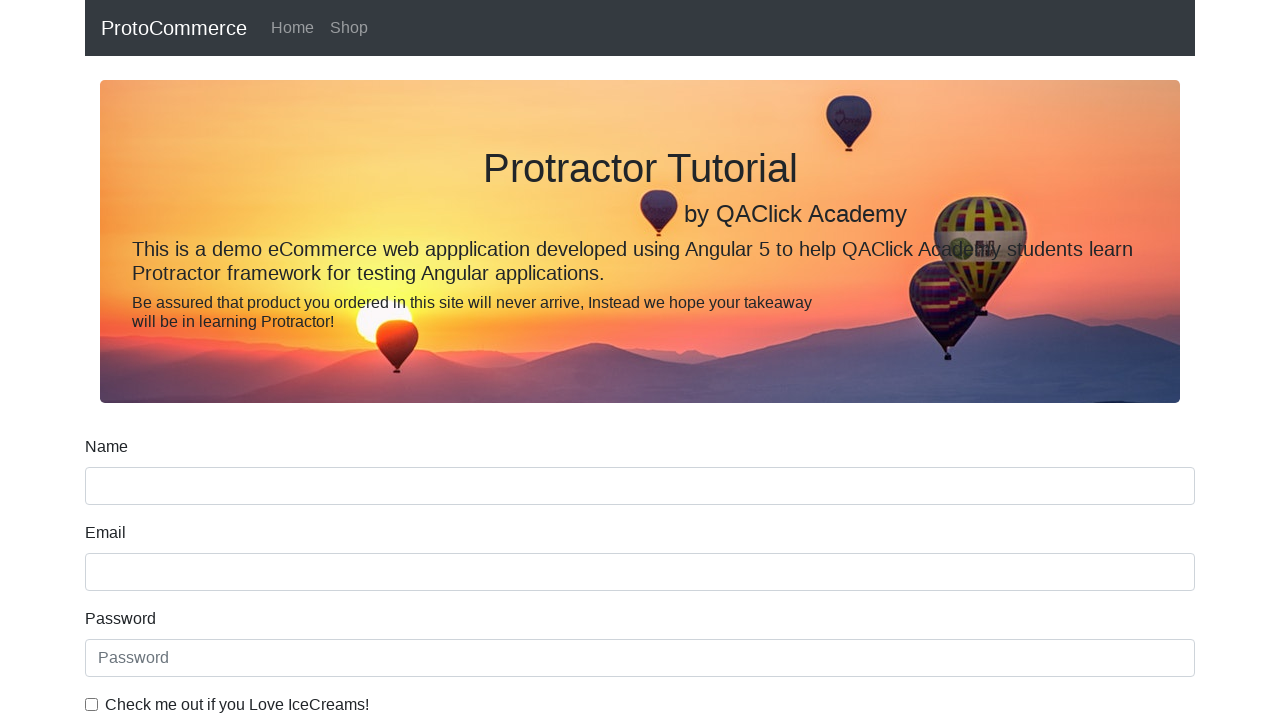

Located name input field
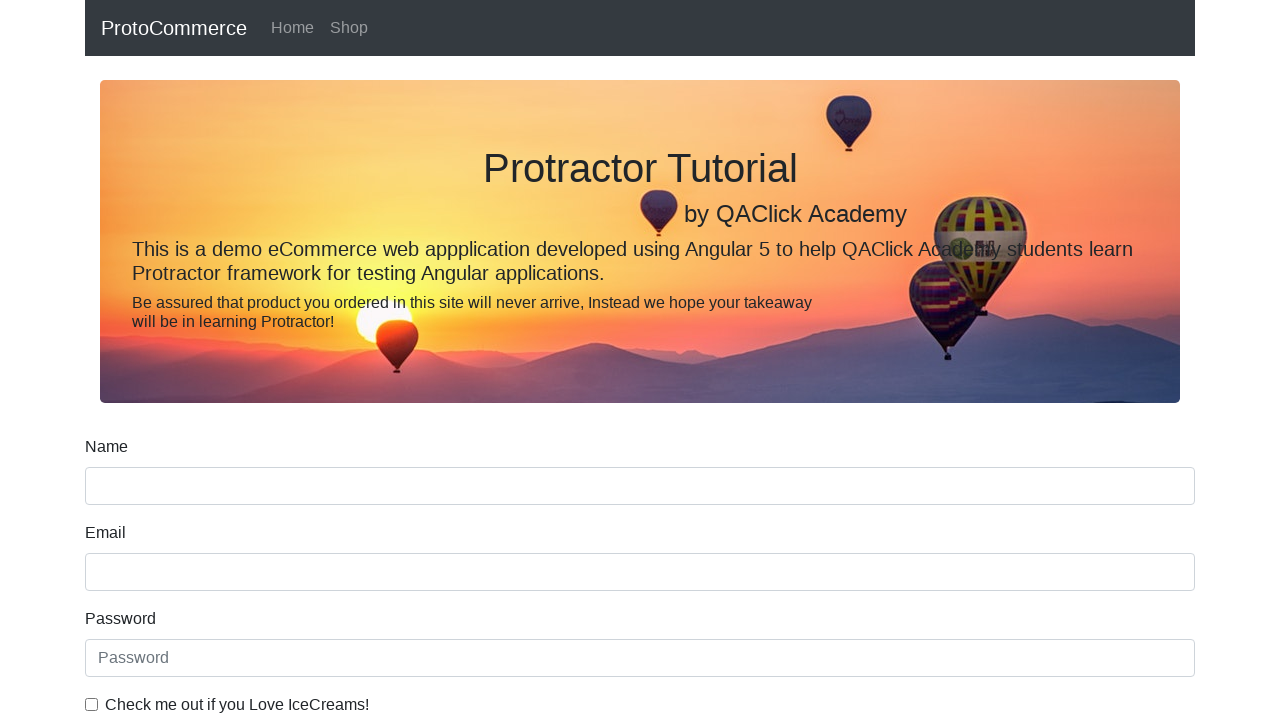

Located label above name input field using relative locator
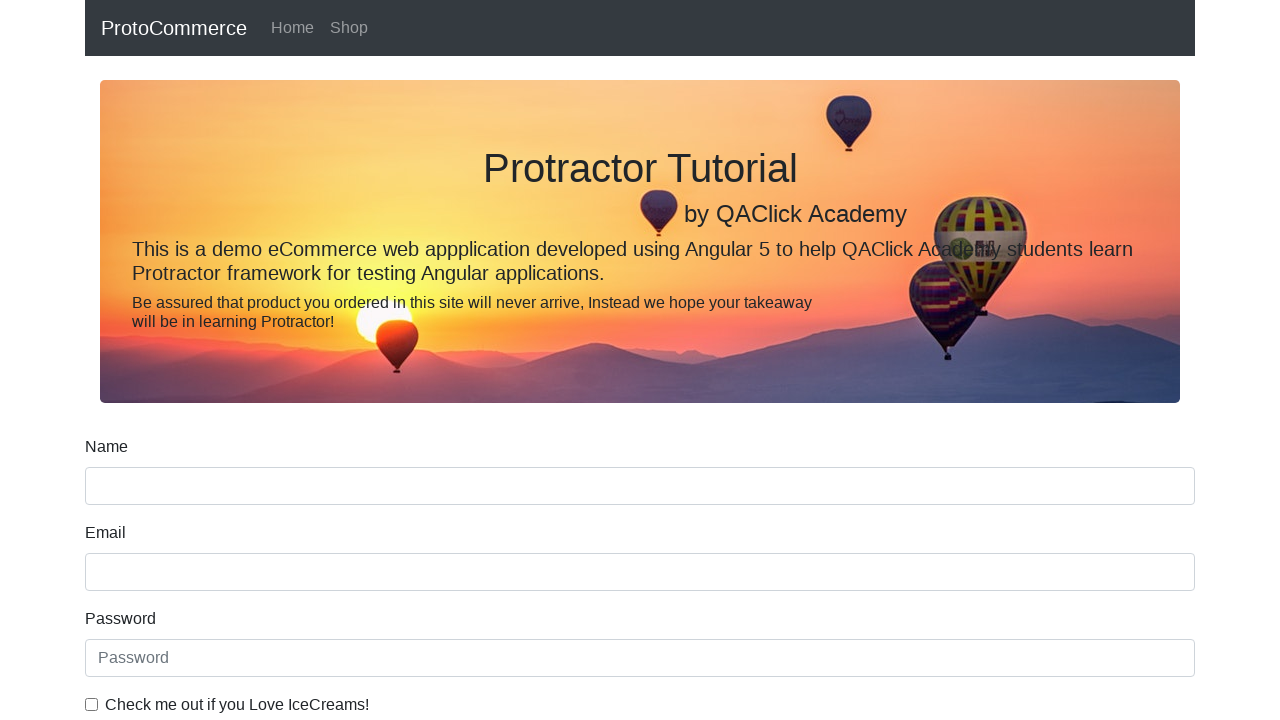

Printed text content of label above name field
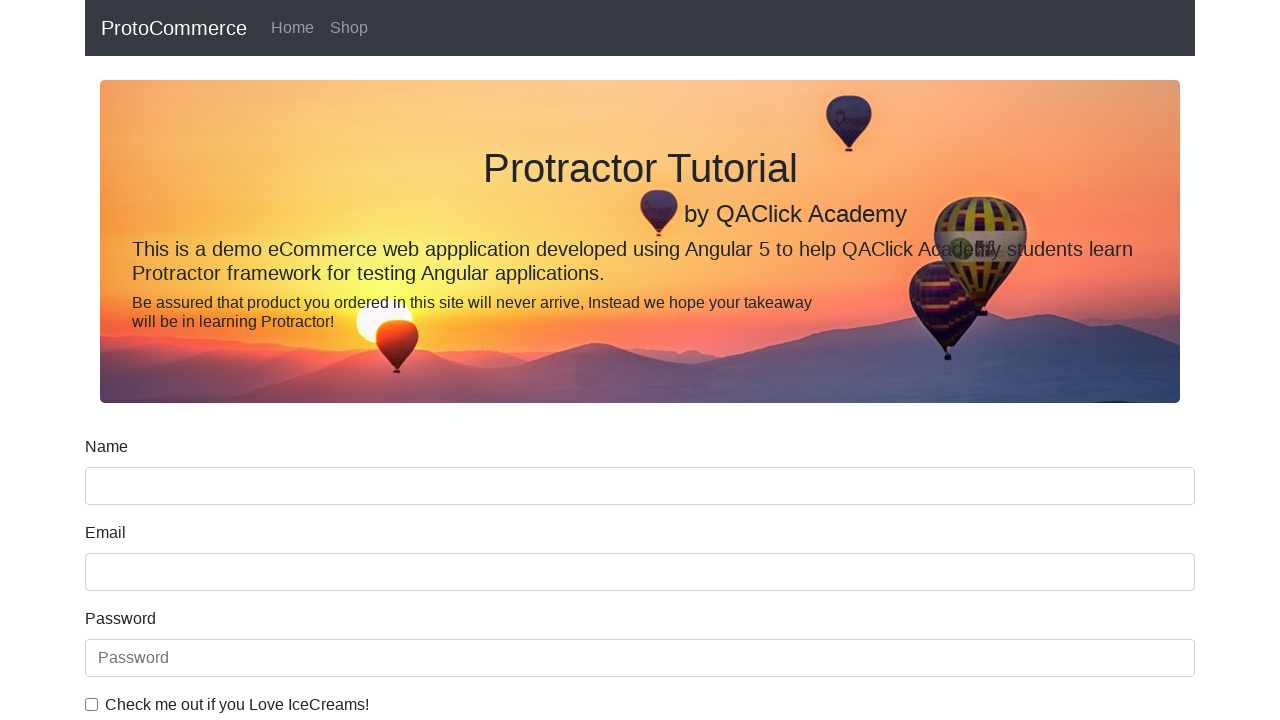

Located date of birth label
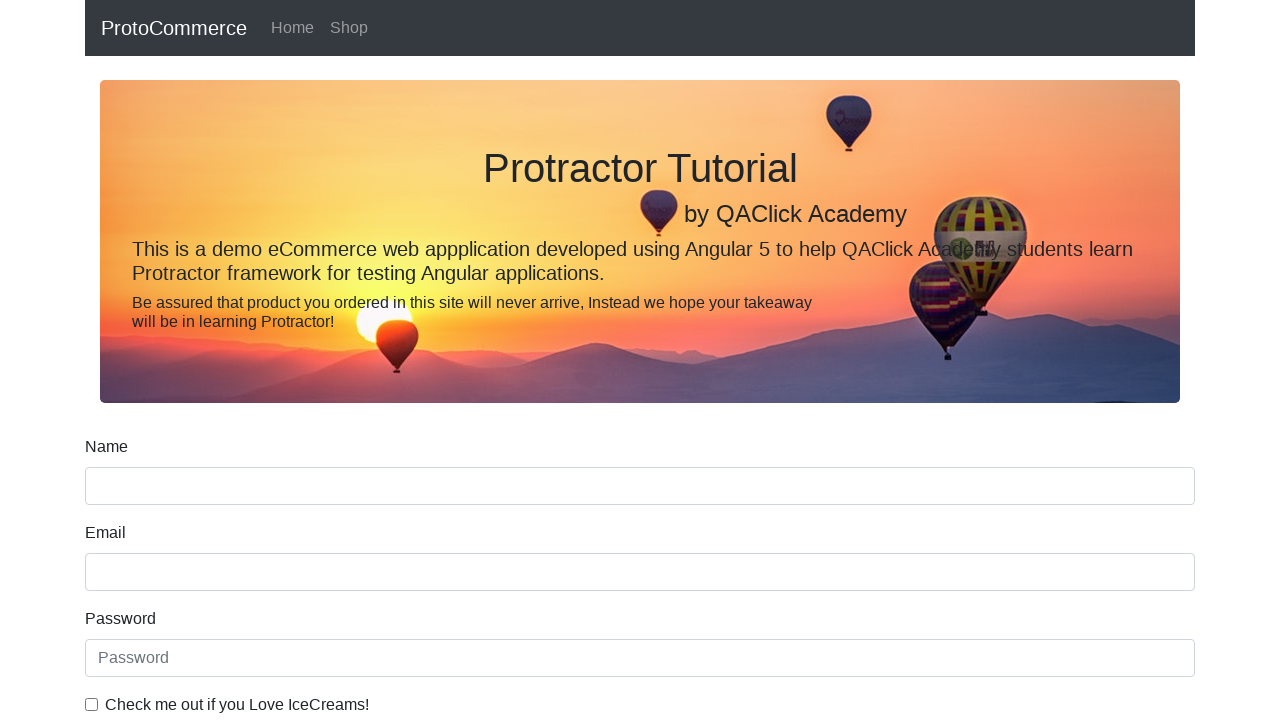

Clicked date of birth input field at (640, 412) on input[name='bday']
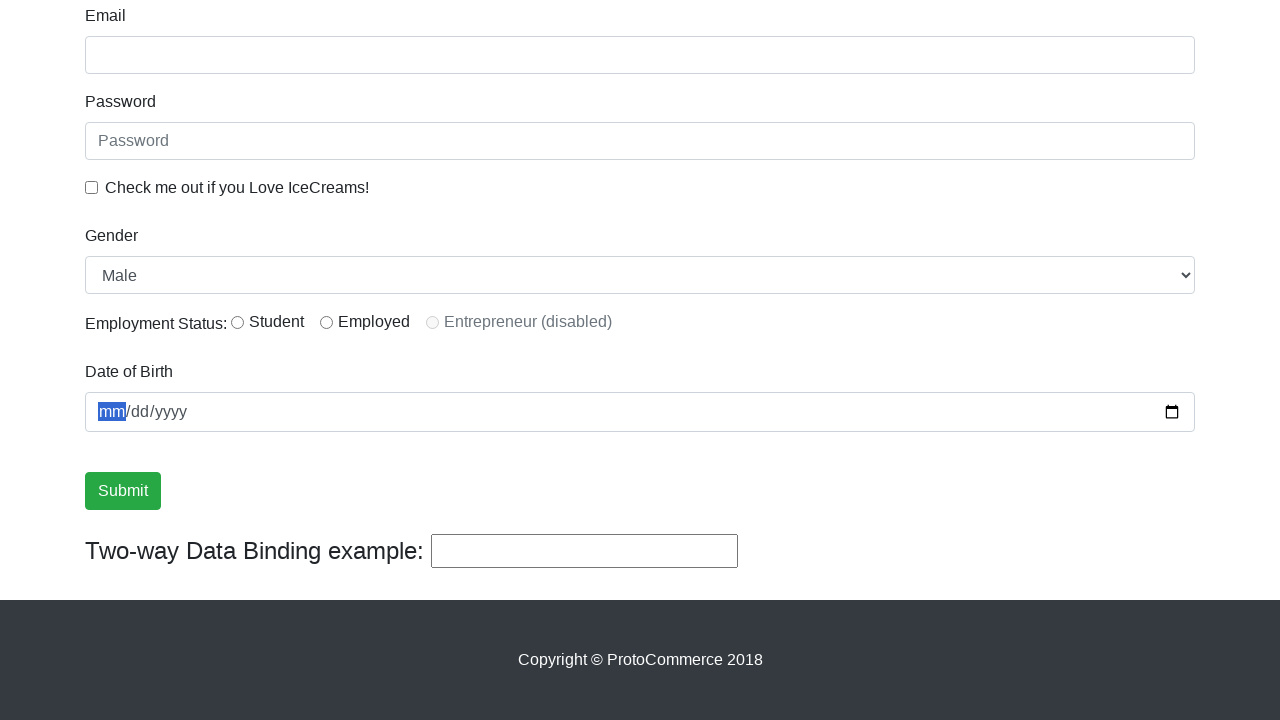

Located checkbox label
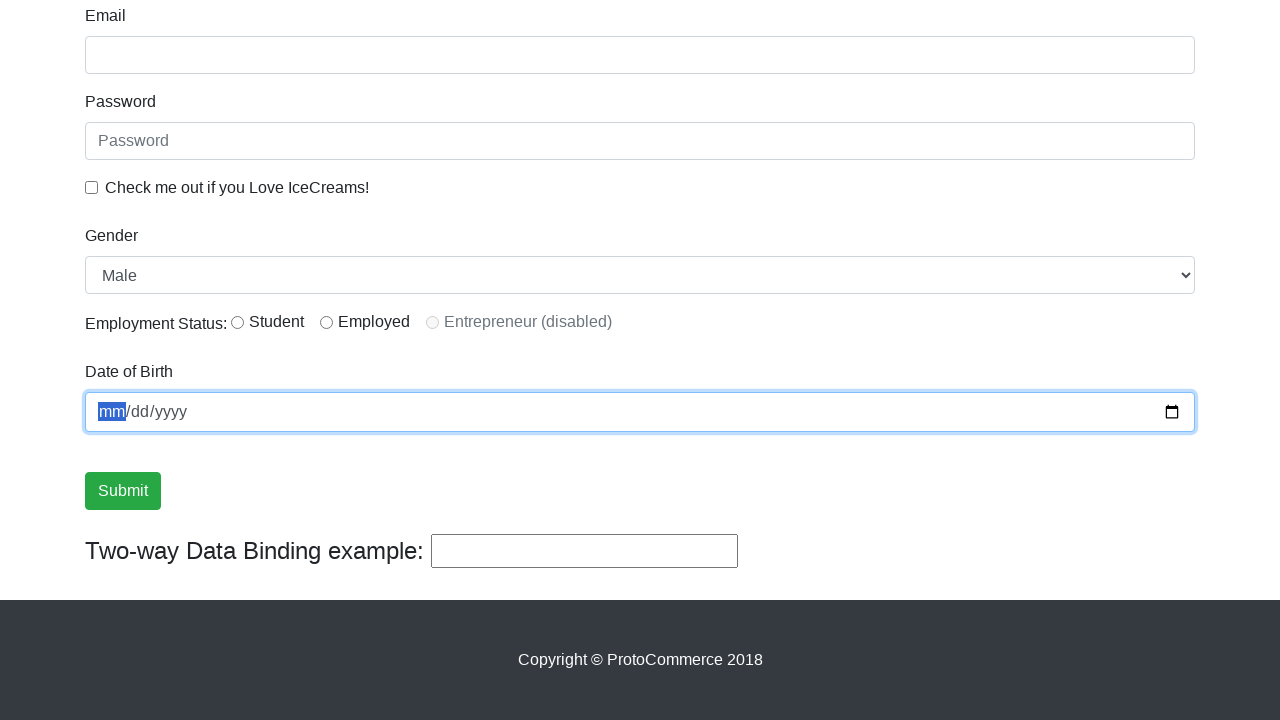

Clicked example checkbox at (92, 187) on #exampleCheck1
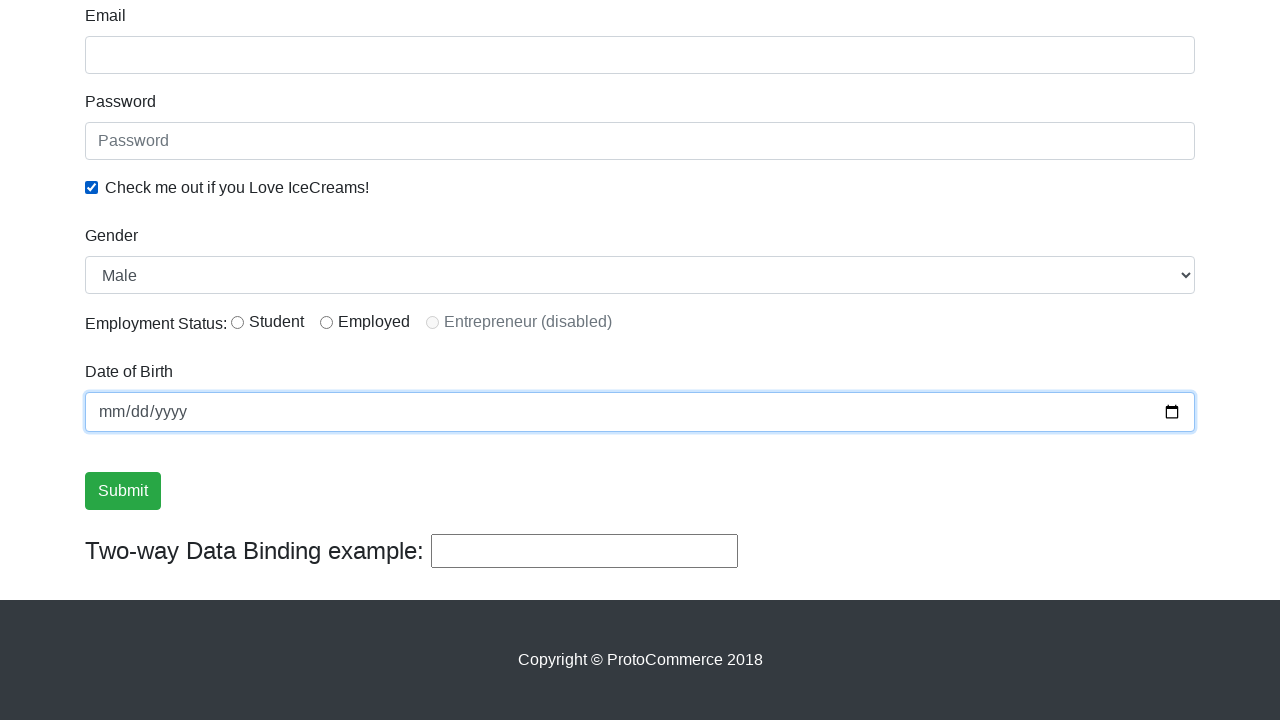

Located inline radio button
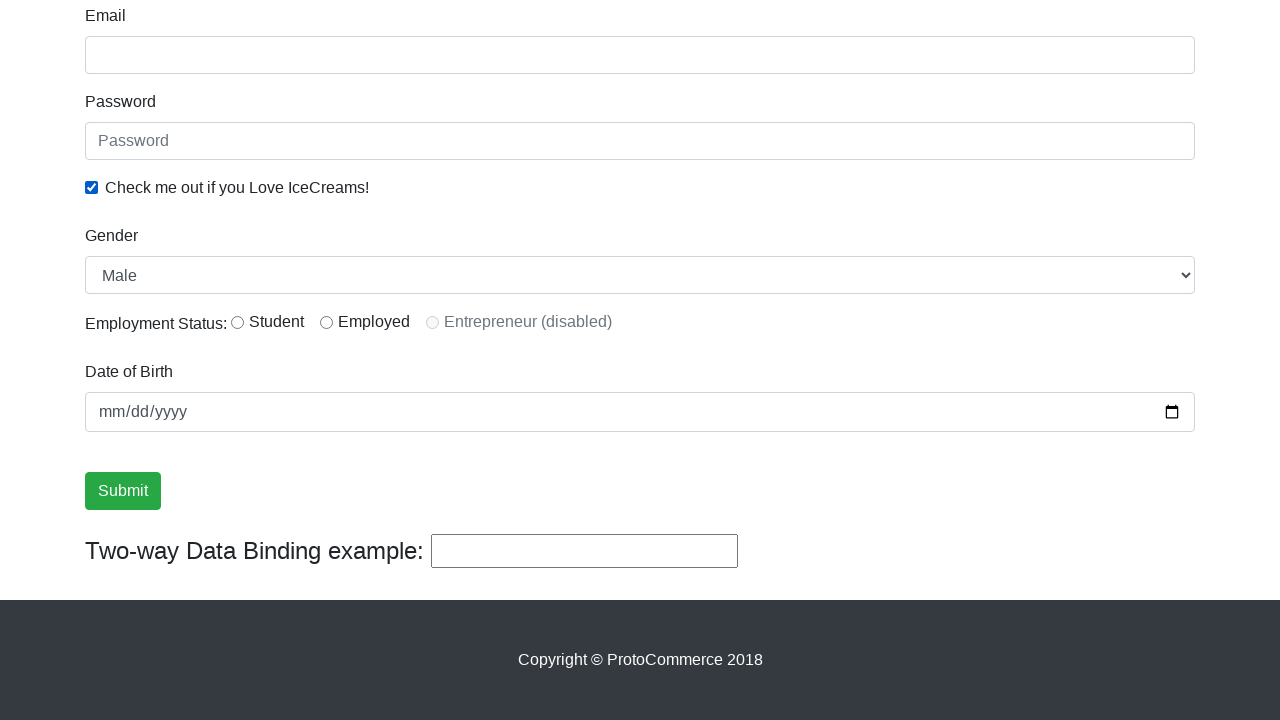

Located label to the right of radio button
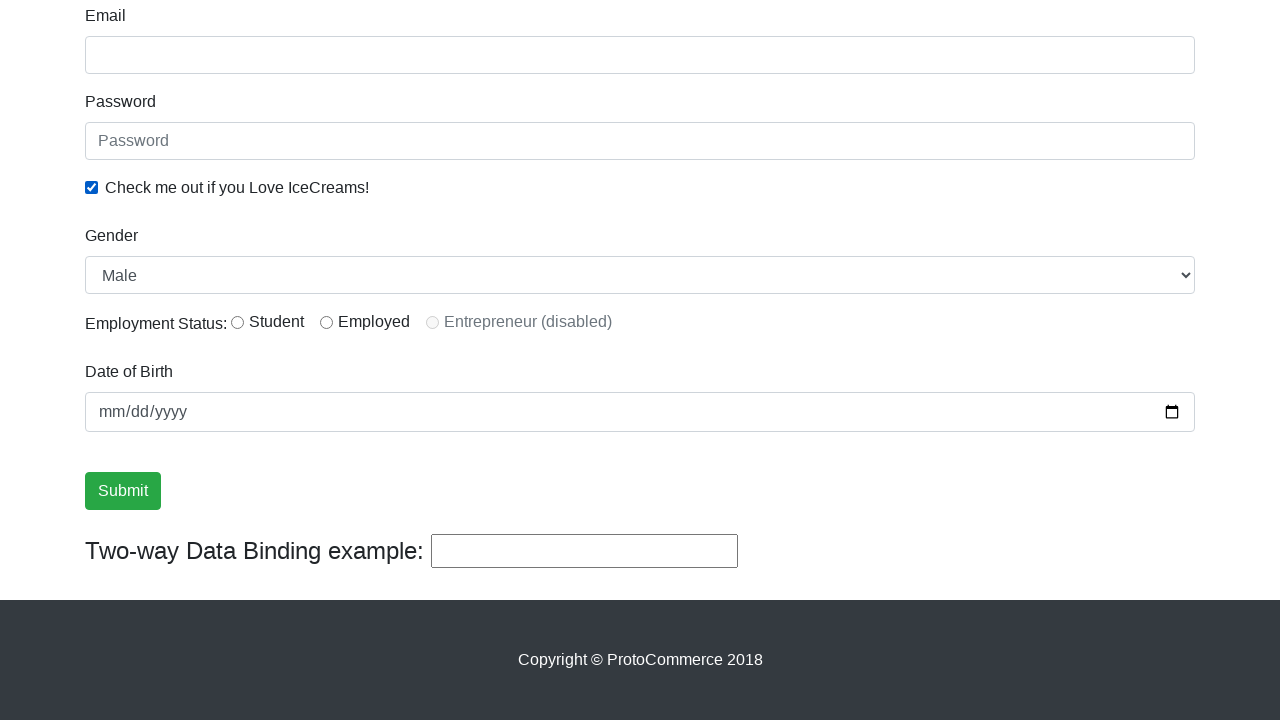

Printed text content of label to the right of radio button
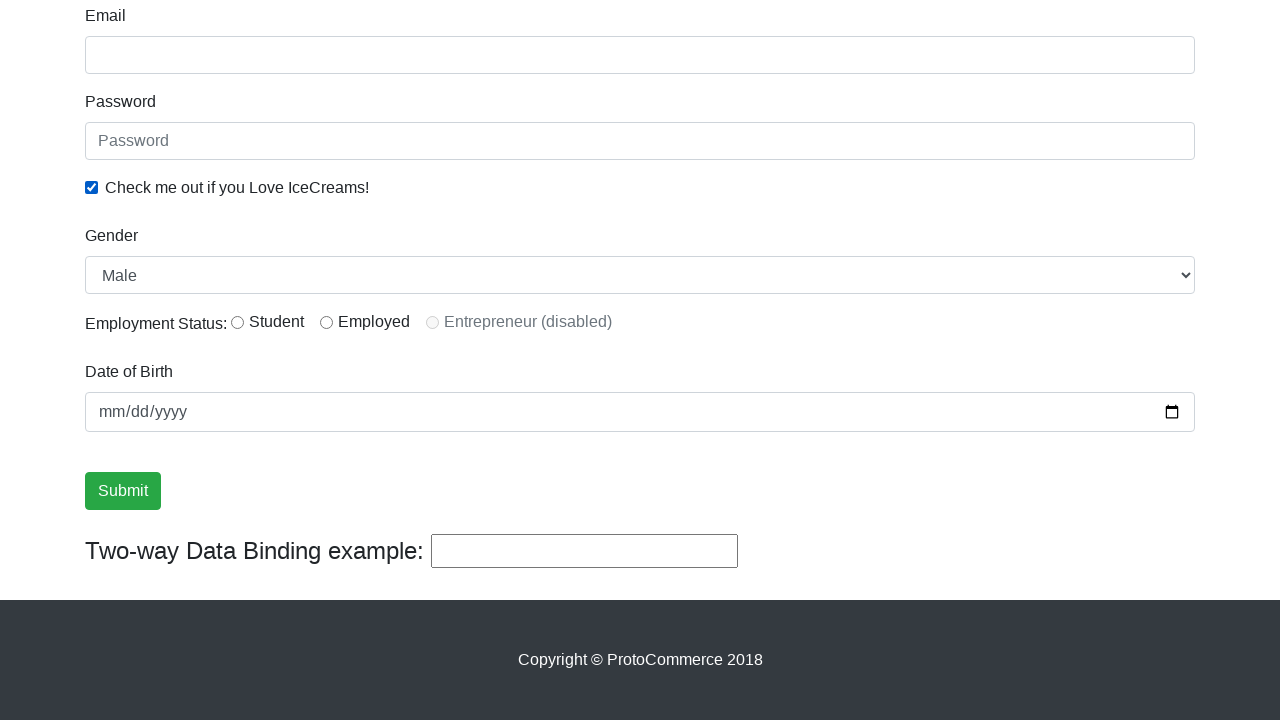

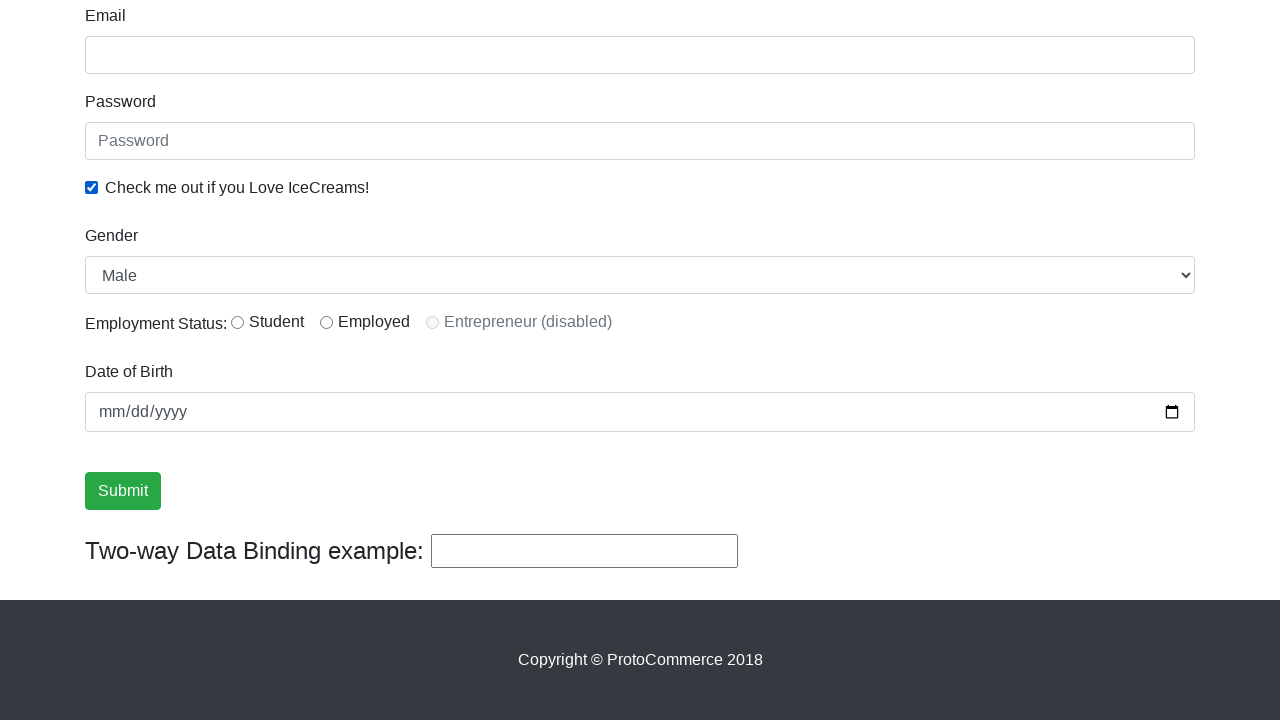